Tests AJAX content loading by clicking a button and waiting for dynamic text to appear on the page

Starting URL: https://v1.training-support.net/selenium/ajax

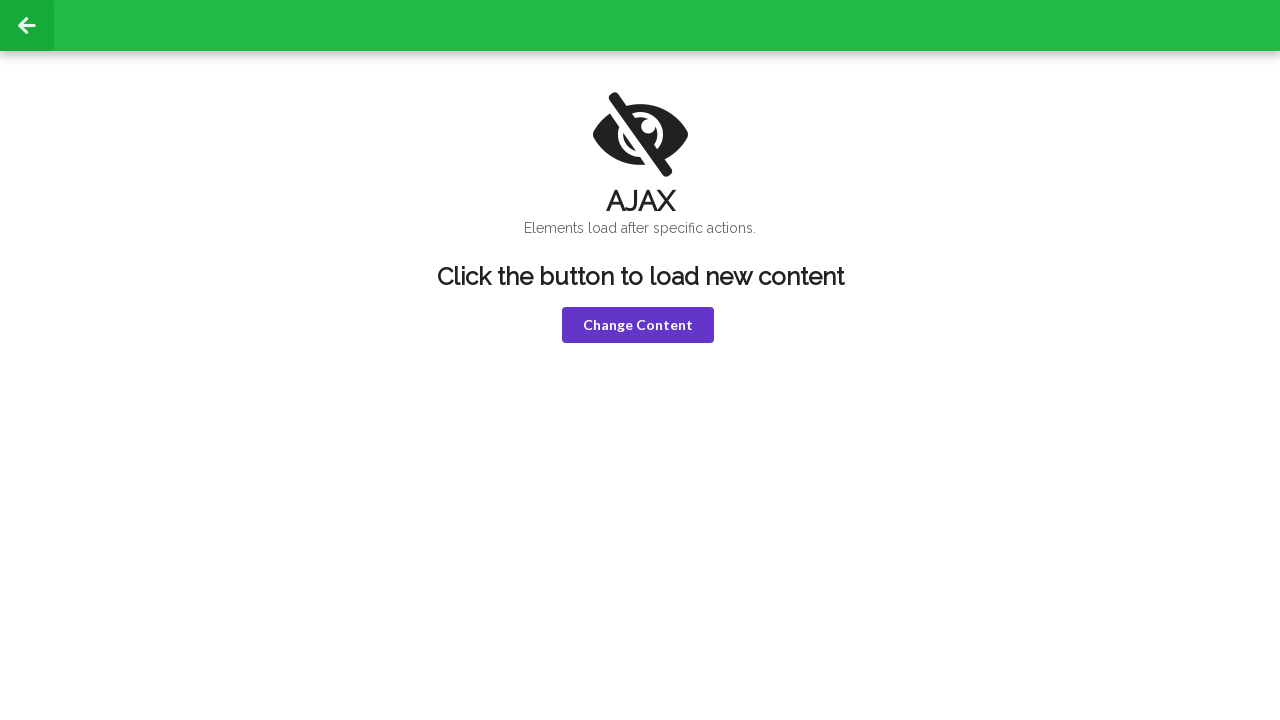

Retrieved and printed page title
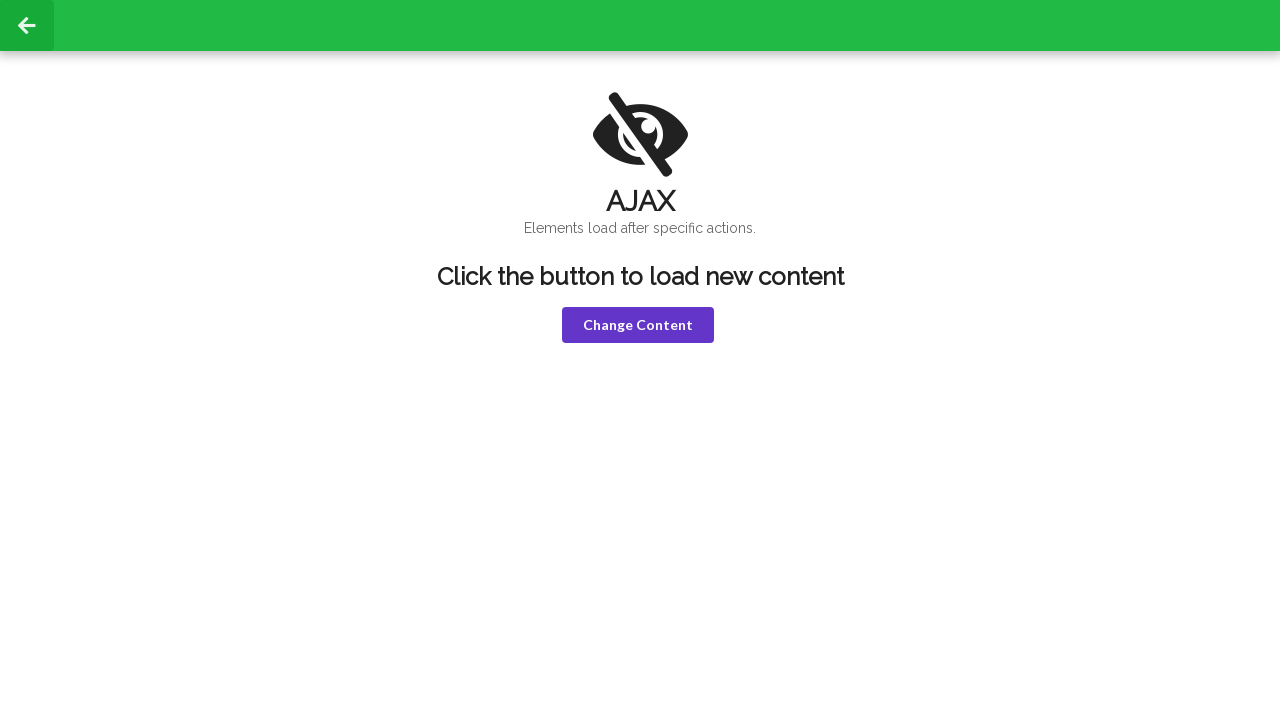

Clicked the 'Change content' button to trigger AJAX request at (638, 325) on xpath=/html/body/div[2]/div/div[2]/button
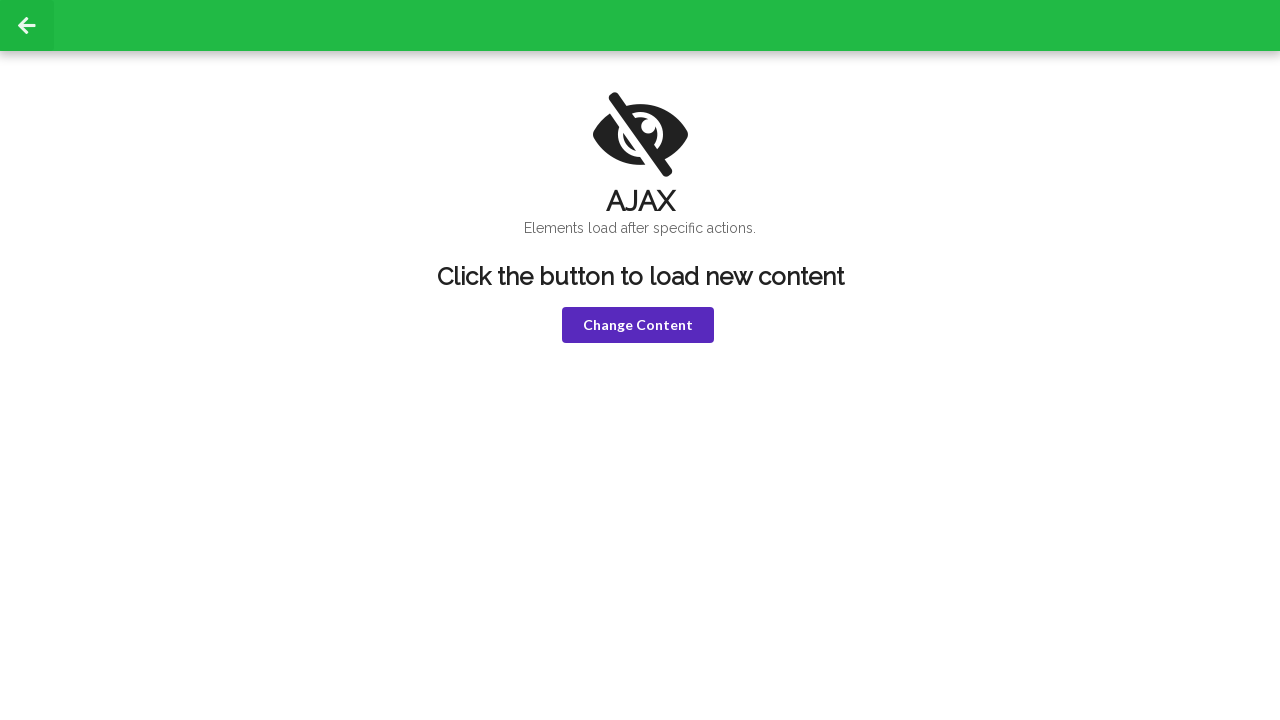

Waited for dynamic AJAX content to load and verified 'I'm late!' text appeared
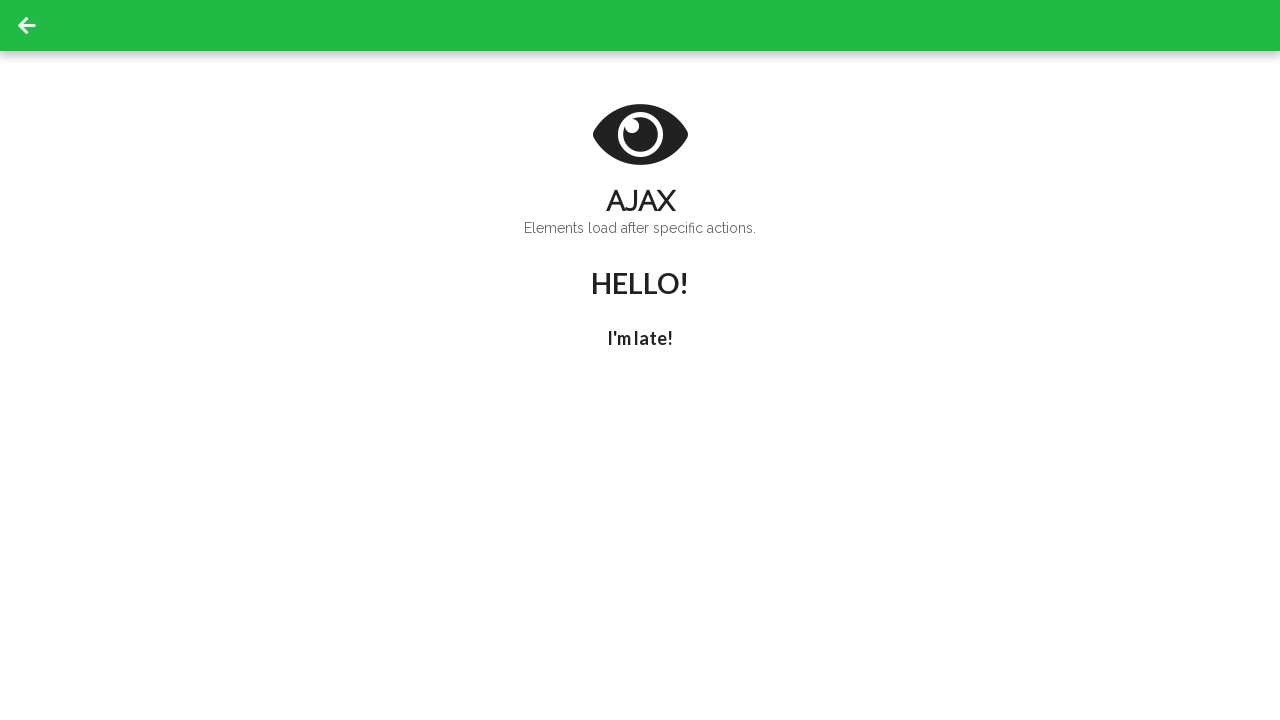

Retrieved and printed AJAX content from #ajax-content element
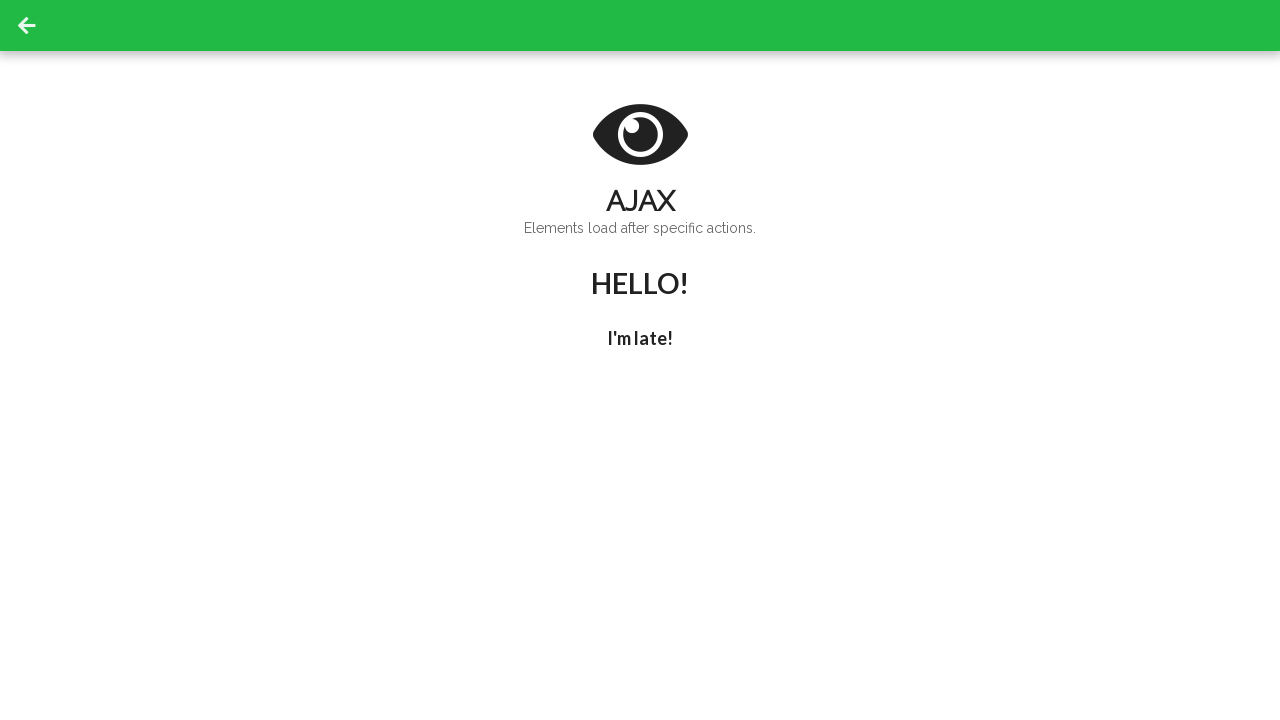

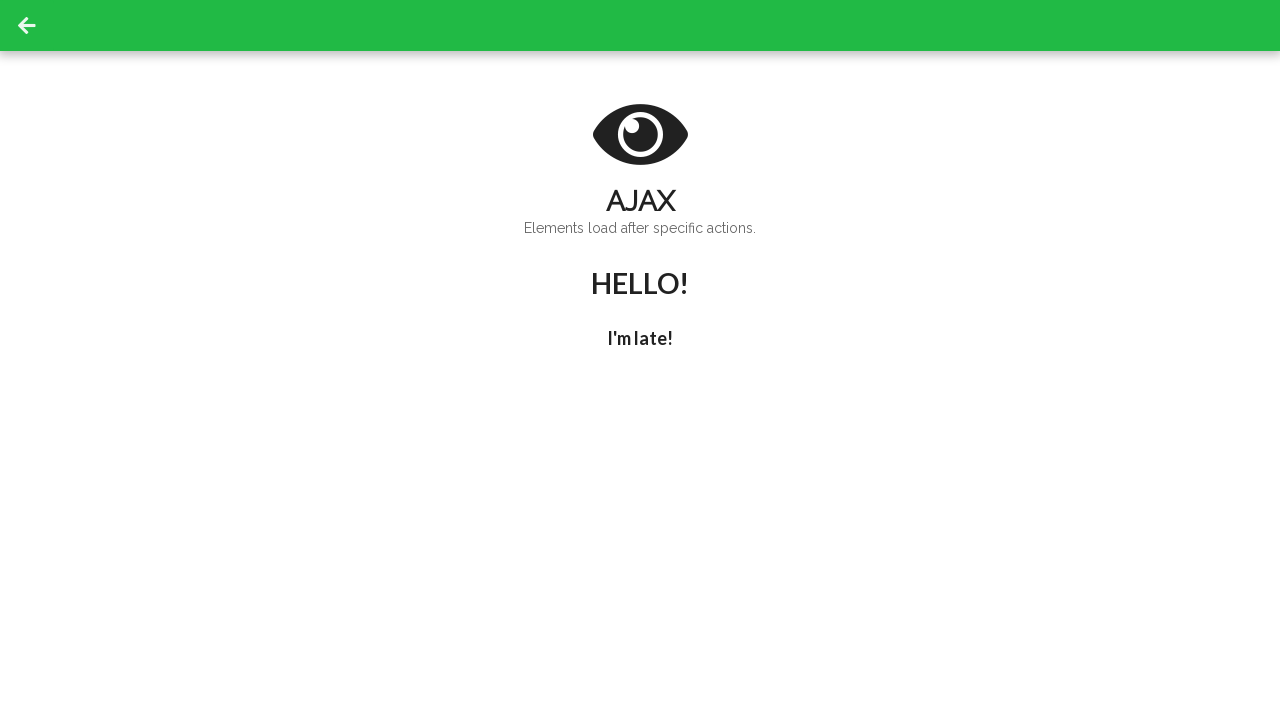